Tests the Create Trip button functionality and verifies the trip creation page loads with the expected header

Starting URL: https://deens-master.now.sh/

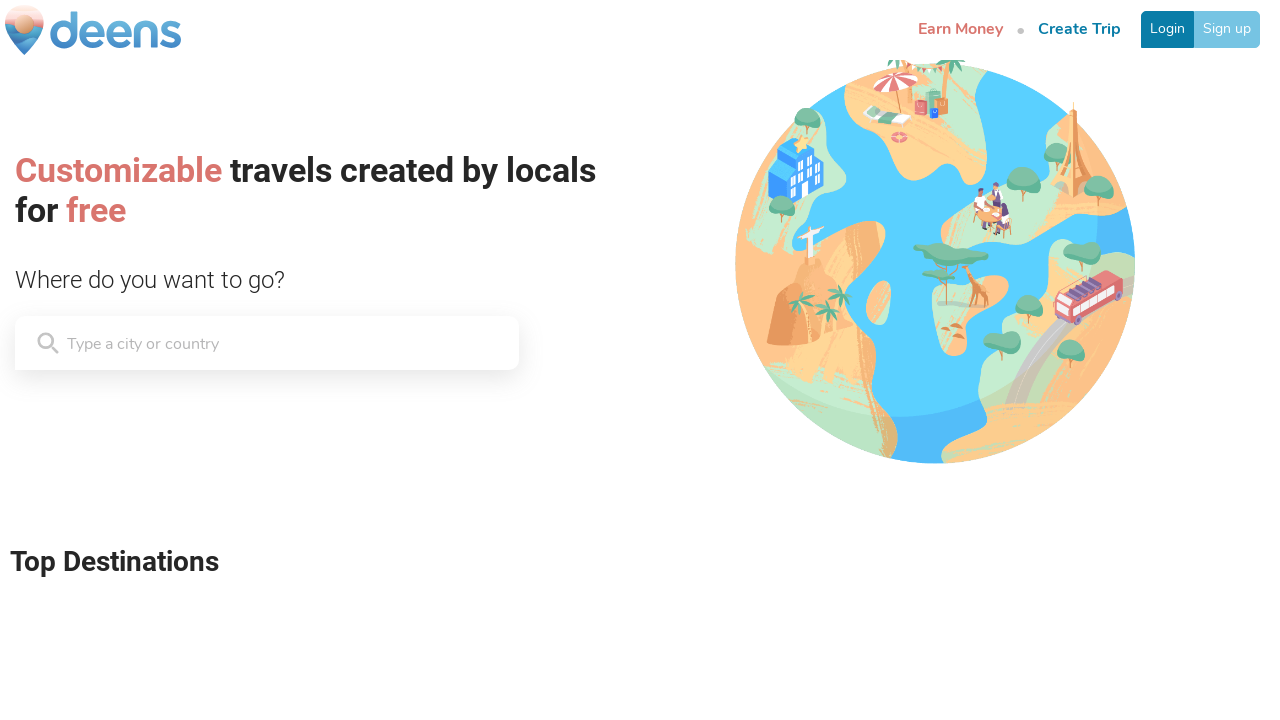

Clicked the Create Trip button at (1080, 30) on xpath=//*[contains(text(),'Create Trip')]
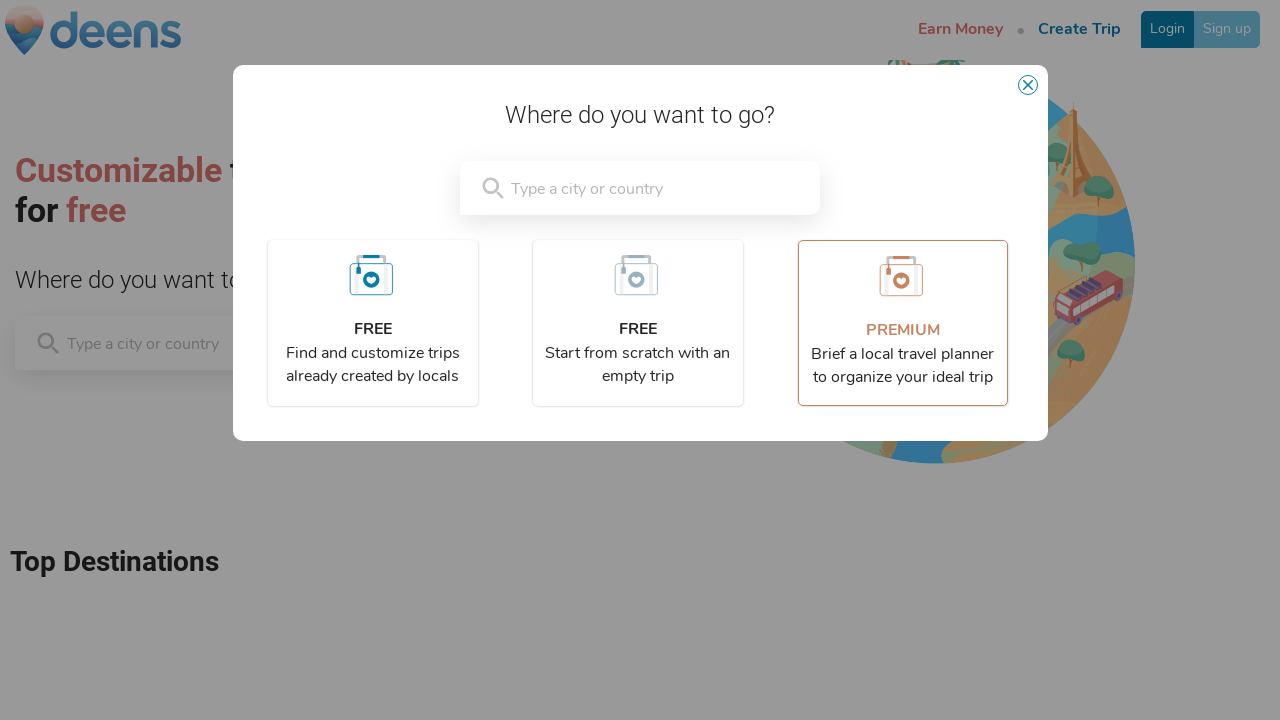

Trip creation page header loaded
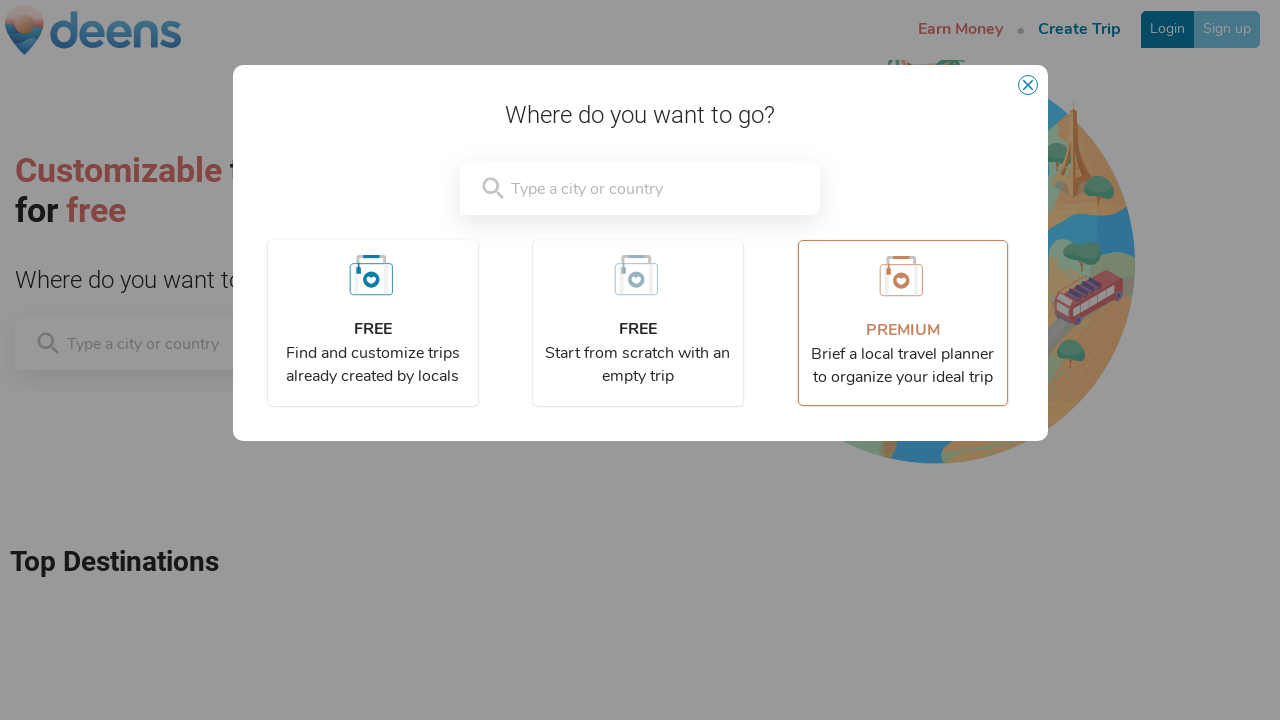

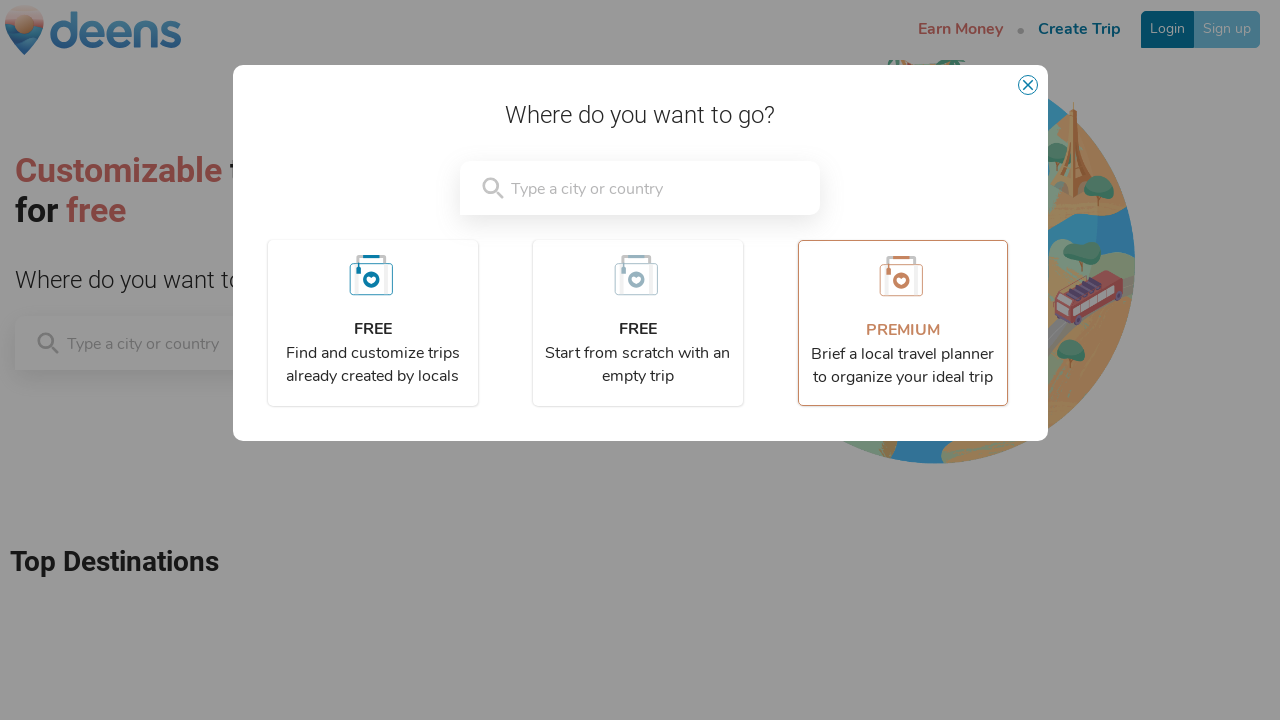